Navigates through multiple pages of hockey team data, verifying that team information is displayed on each page

Starting URL: https://www.scrapethissite.com/pages/forms/?page_num=1

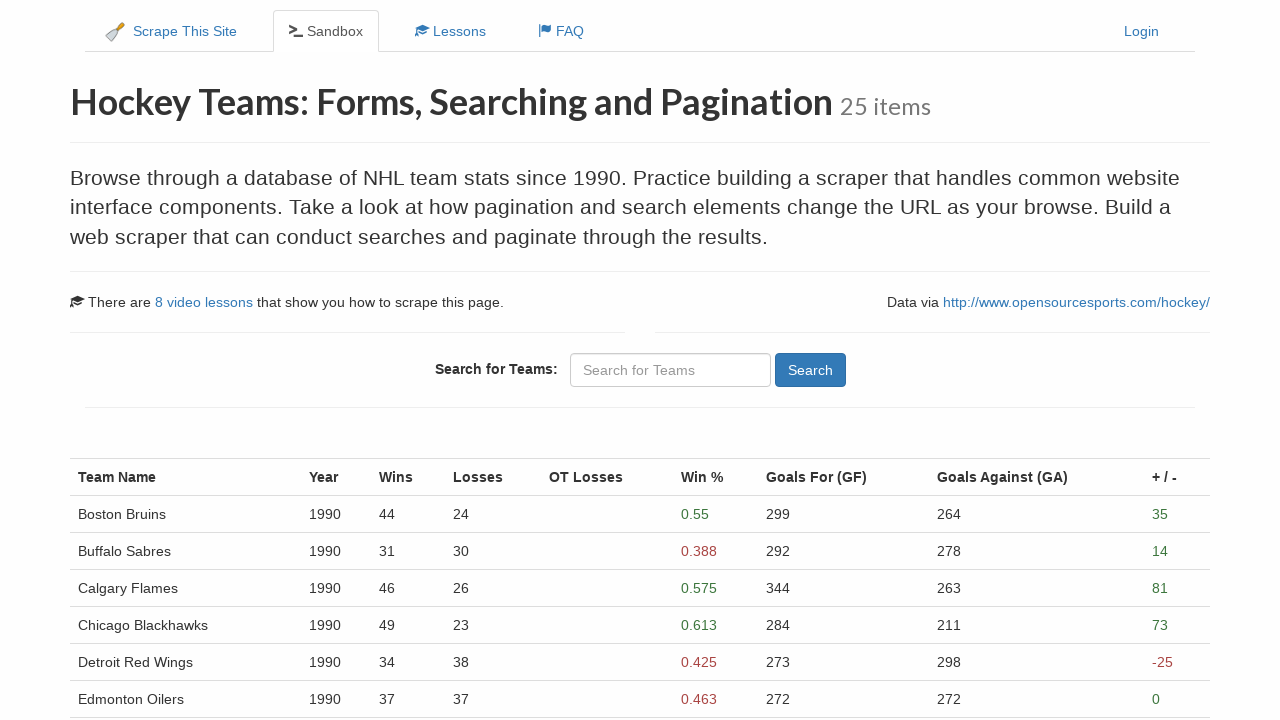

Team rows loaded on page 1
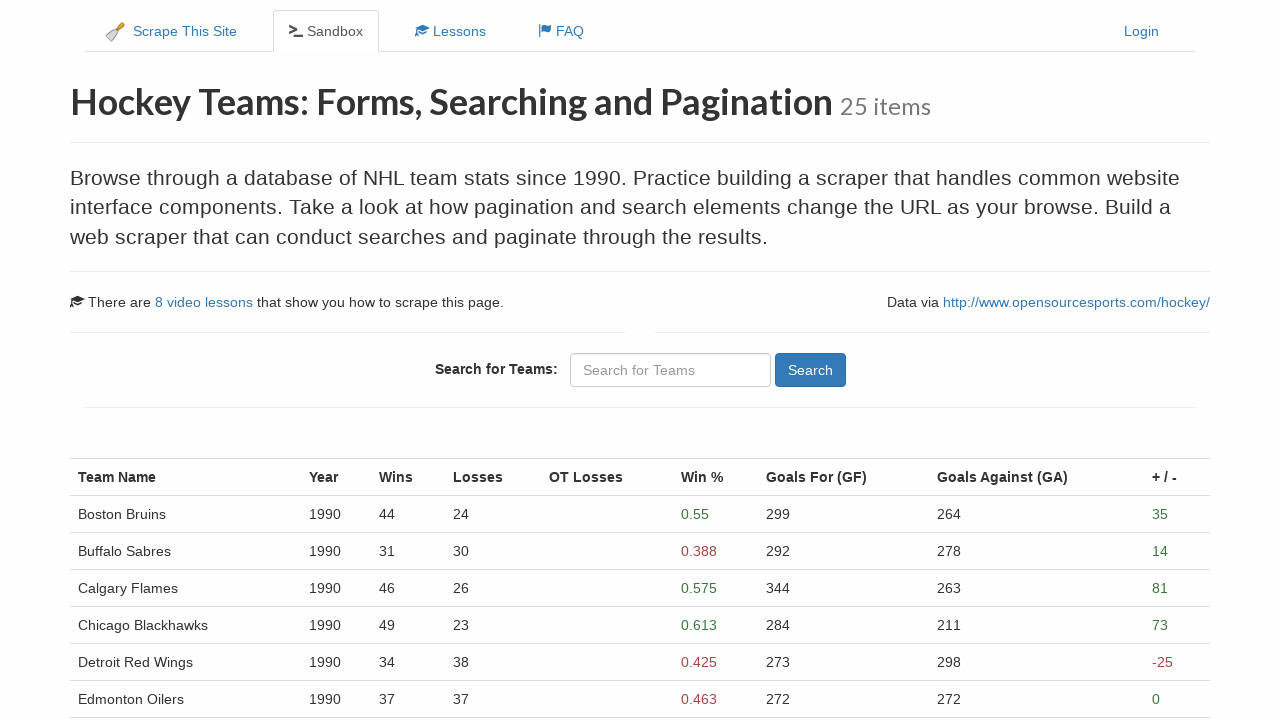

Team name elements are present on page 1
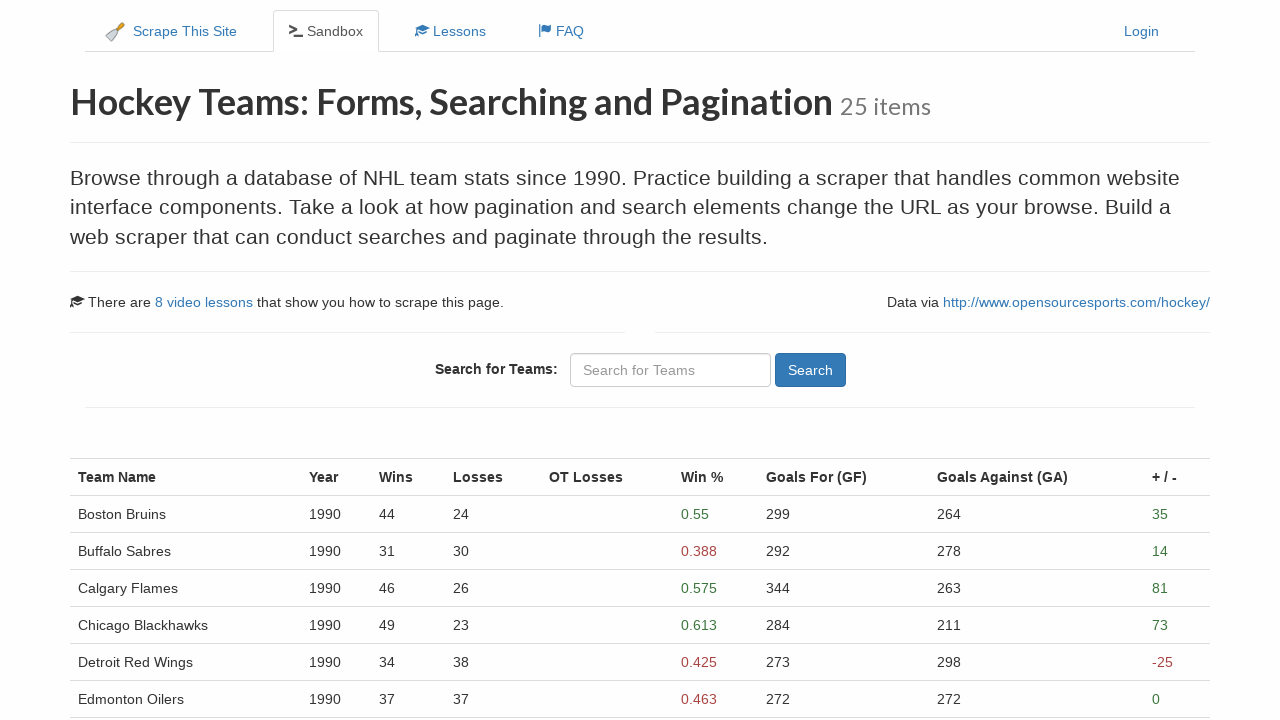

Team year elements are present on page 1
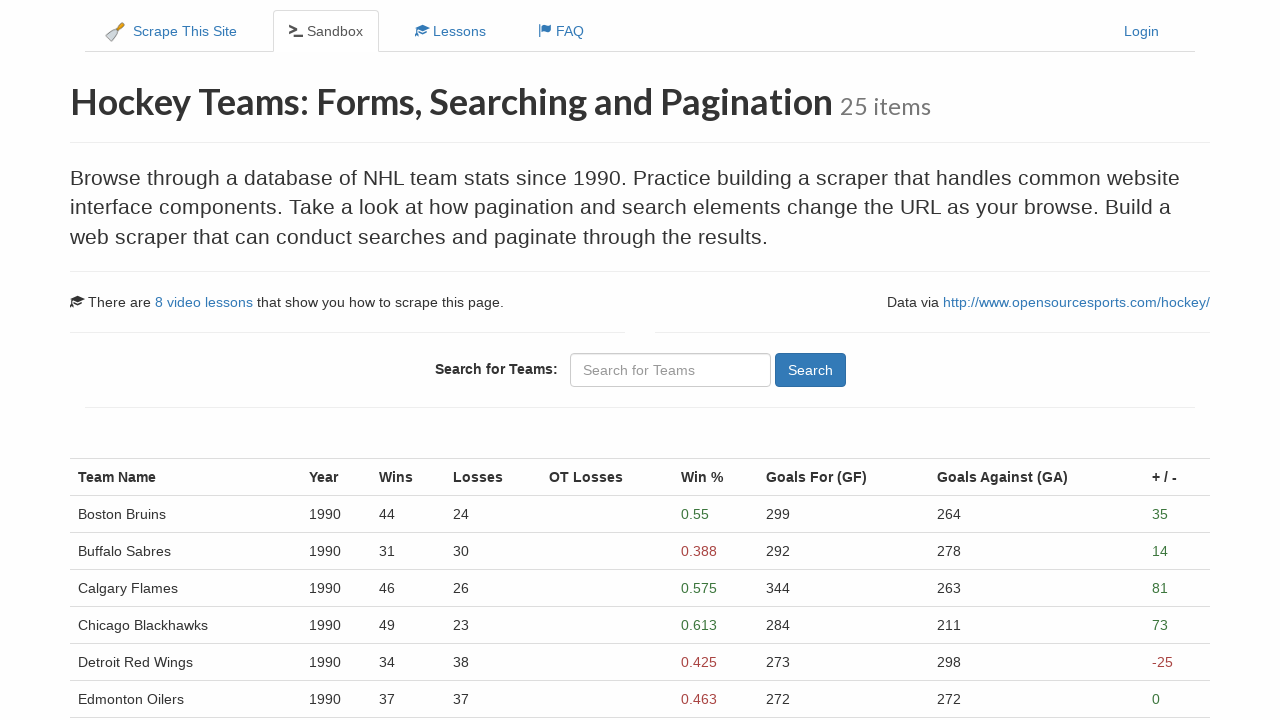

Team percentage elements are present on page 1
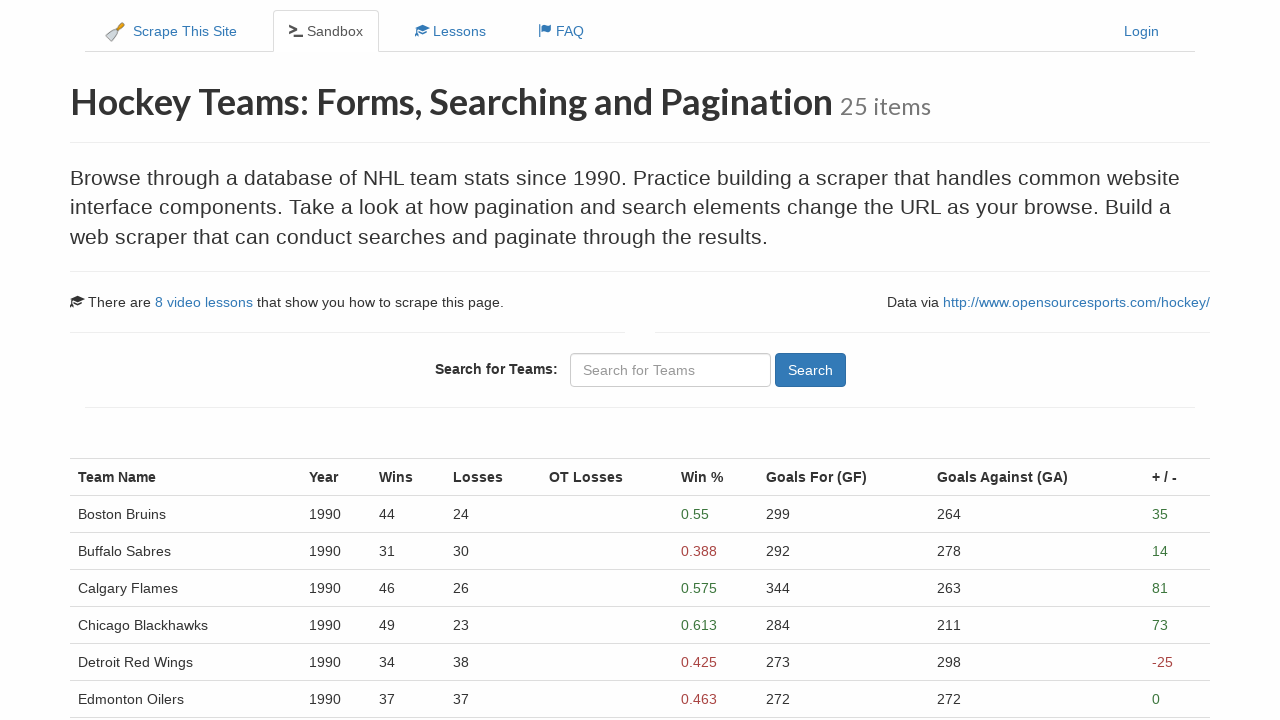

Navigated to page 2 of hockey team data
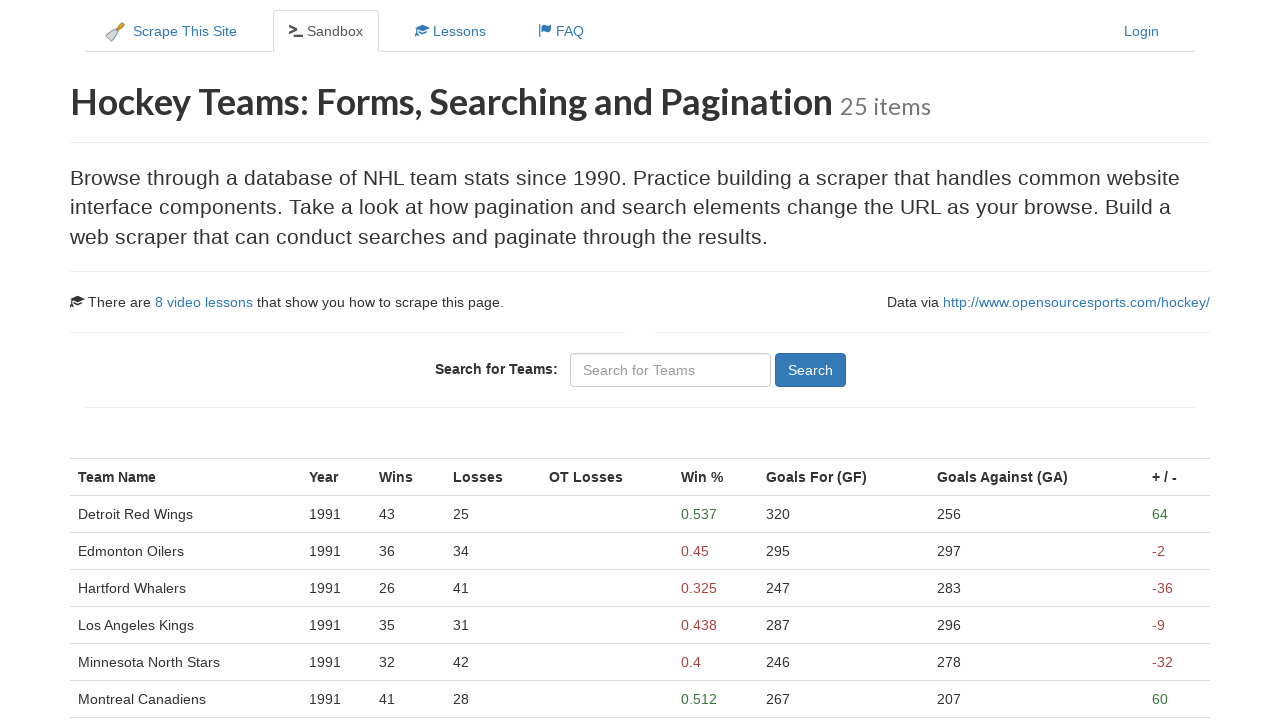

Team rows loaded on page 2
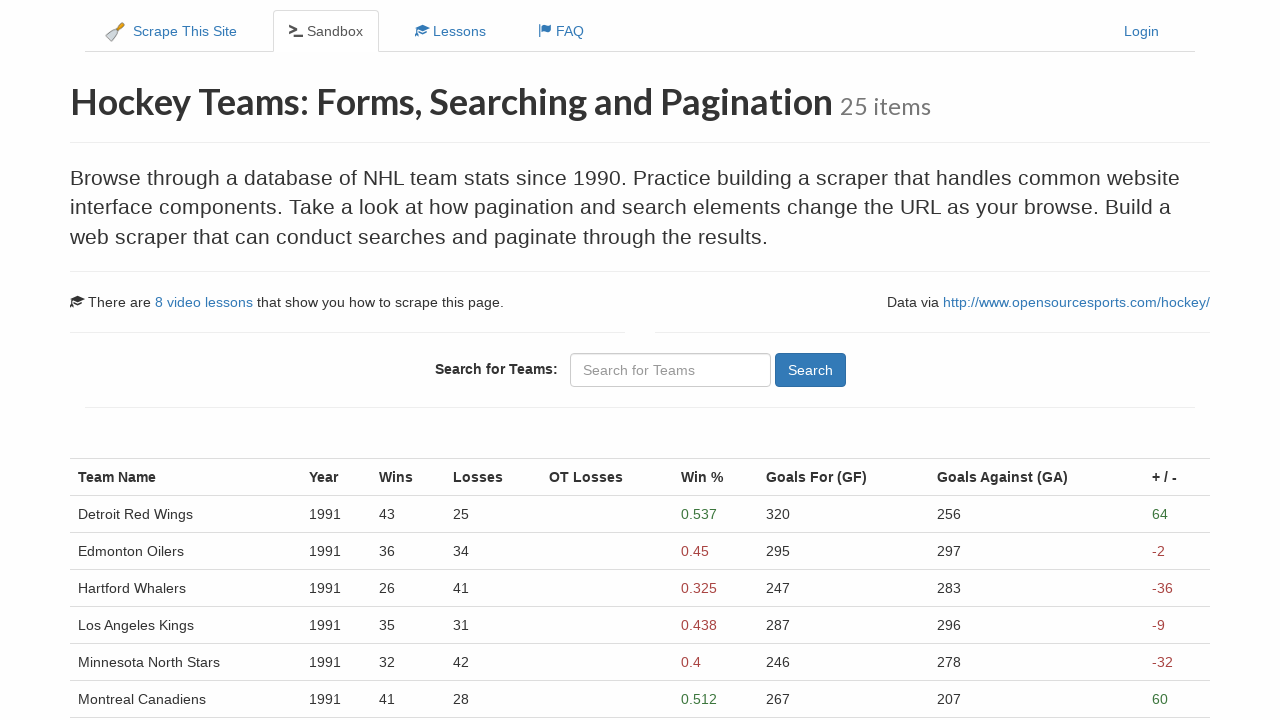

Team name elements are present on page 2
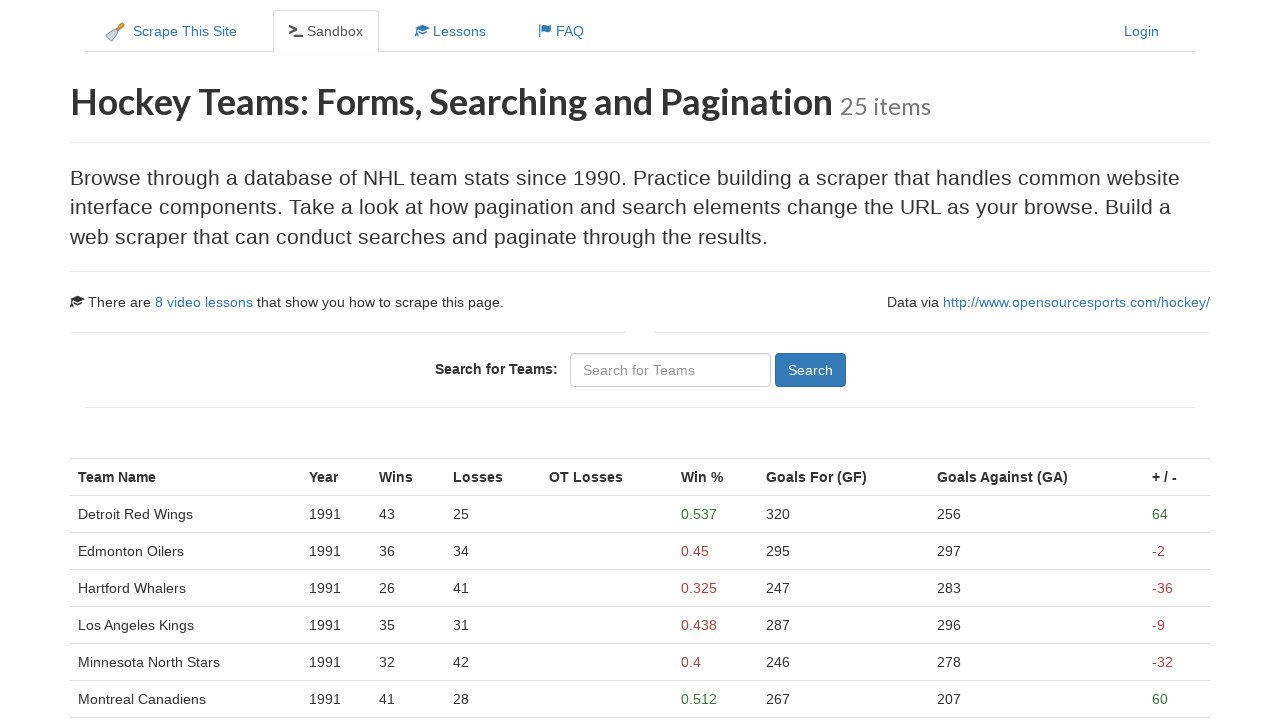

Team year elements are present on page 2
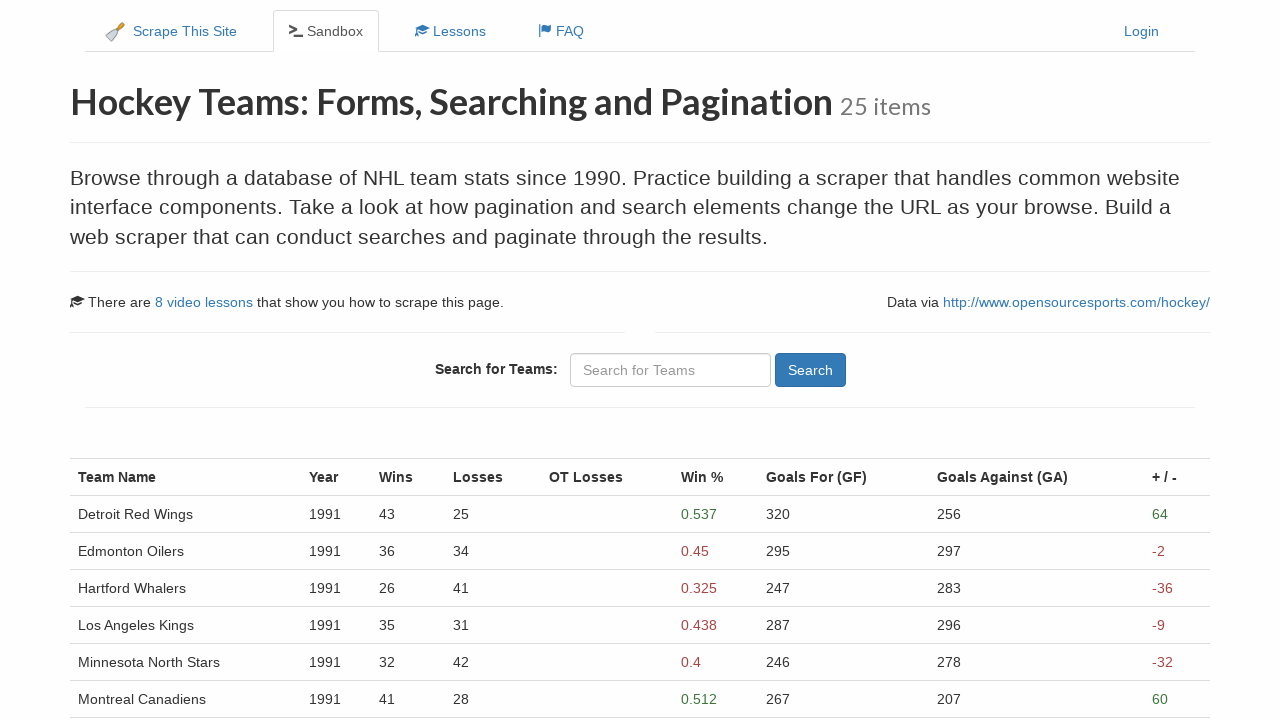

Team percentage elements are present on page 2
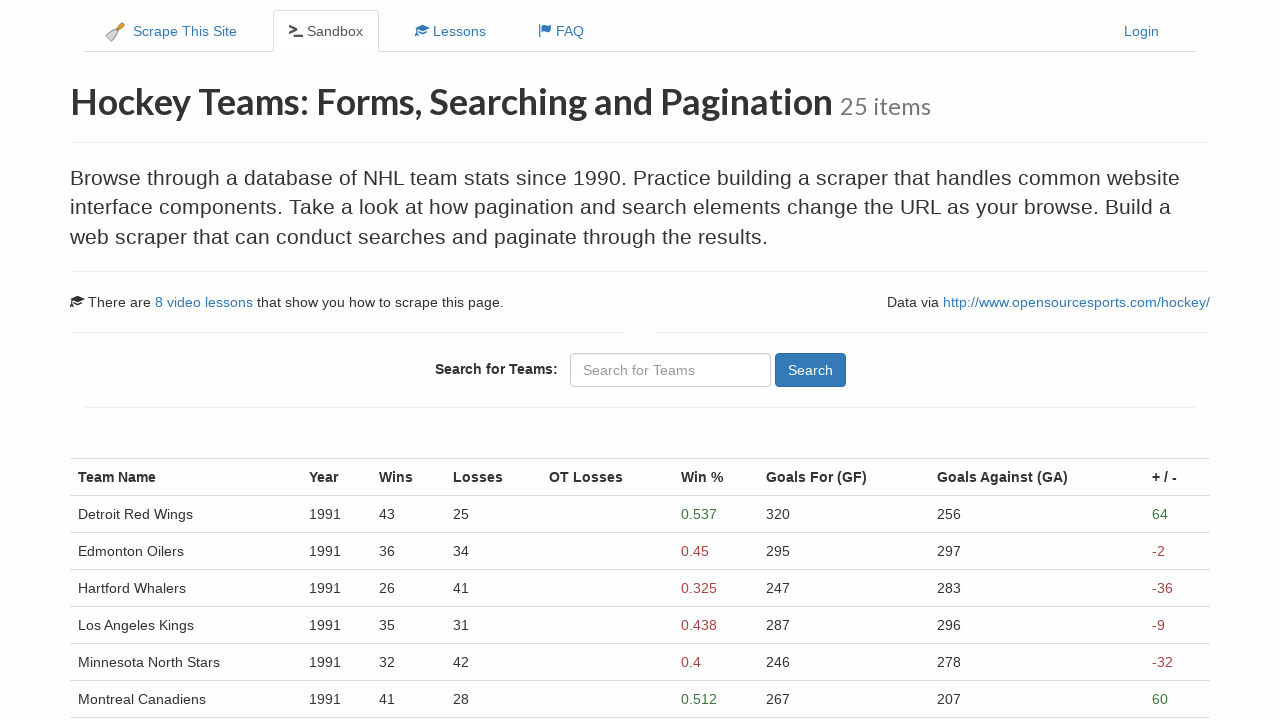

Navigated to page 3 of hockey team data
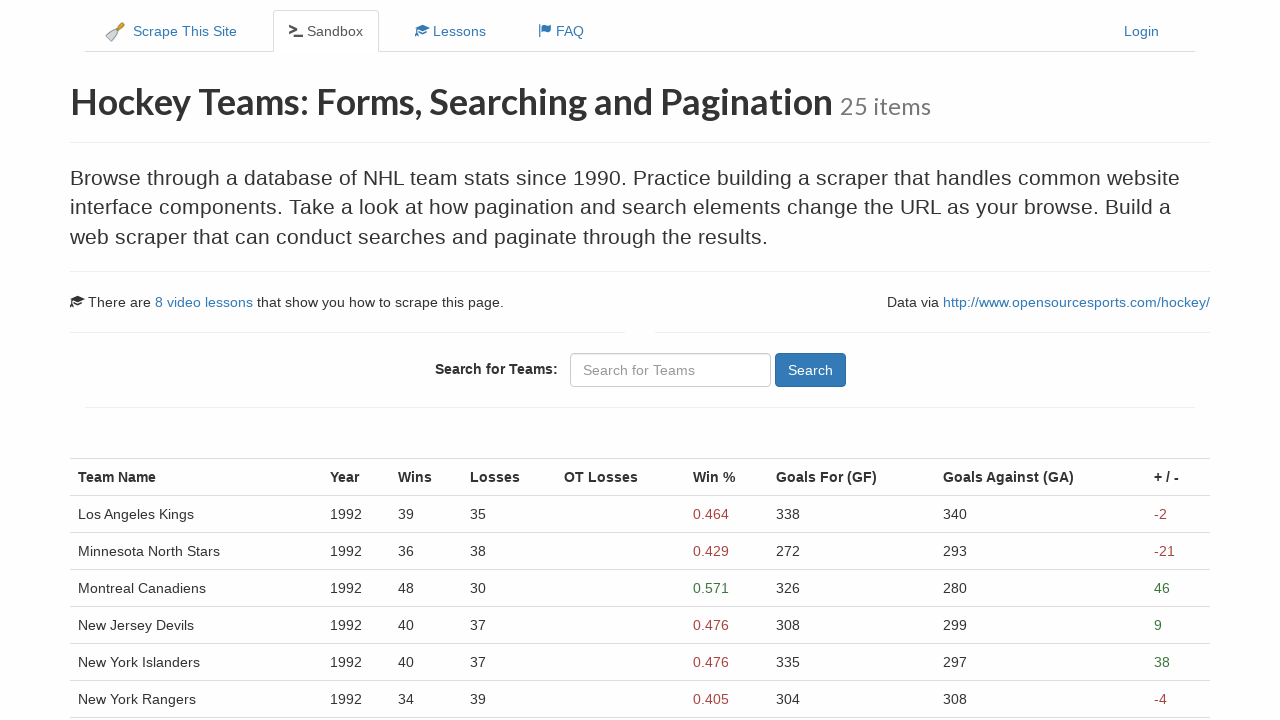

Team rows loaded on page 3
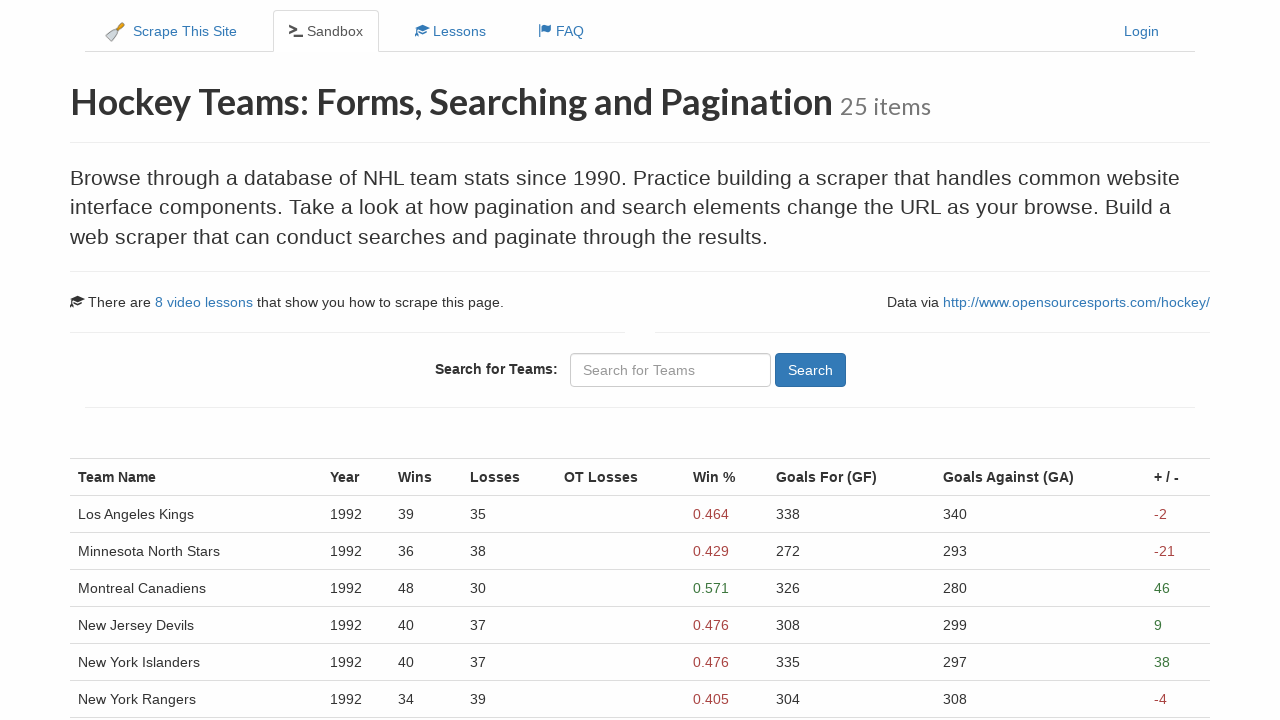

Team name elements are present on page 3
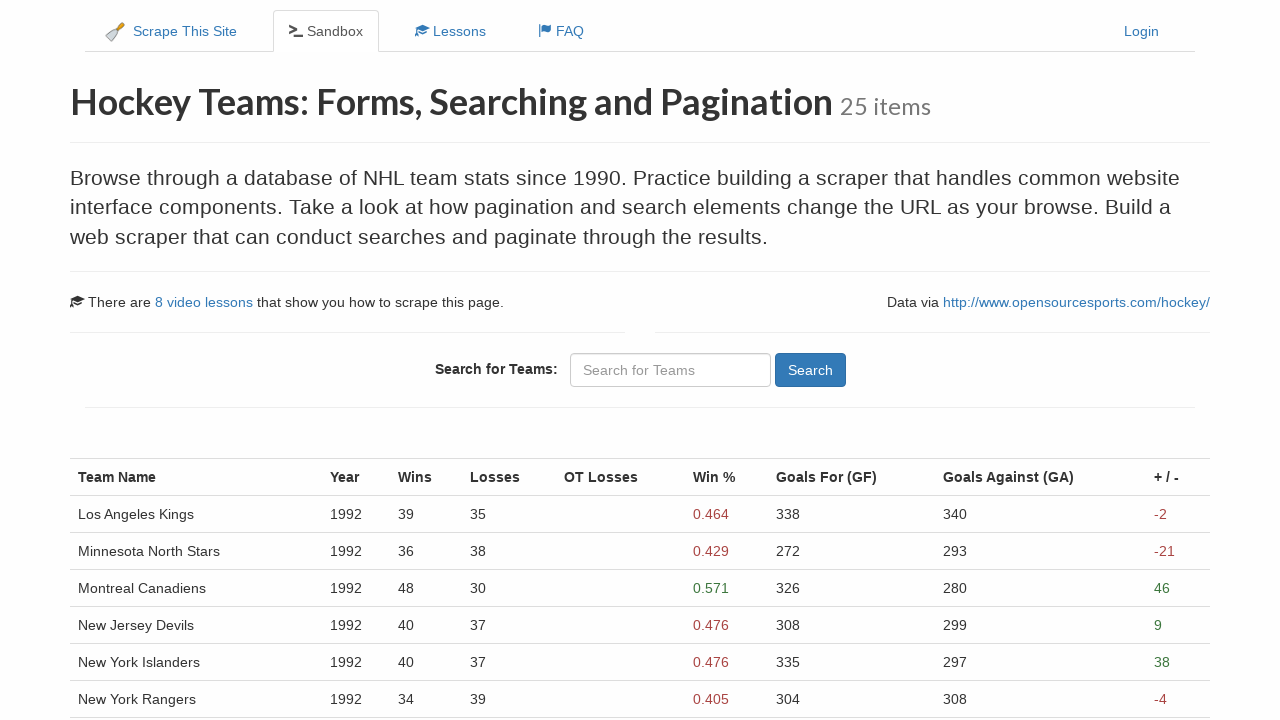

Team year elements are present on page 3
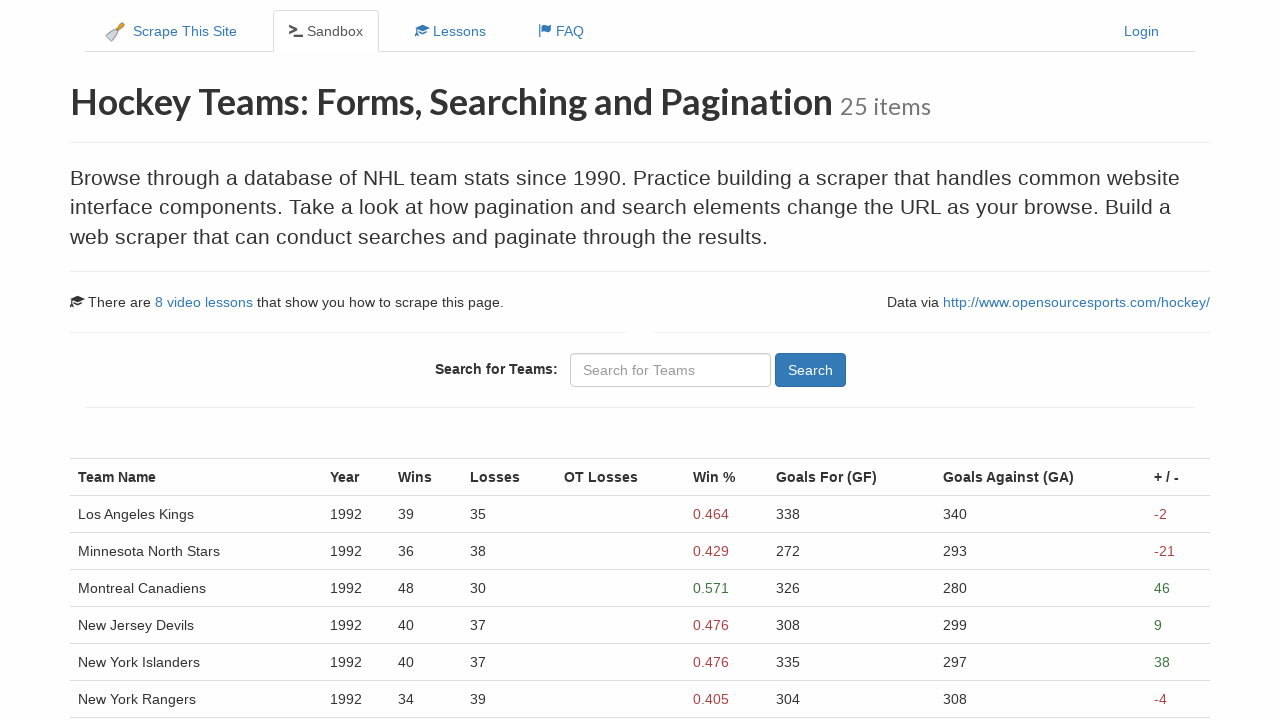

Team percentage elements are present on page 3
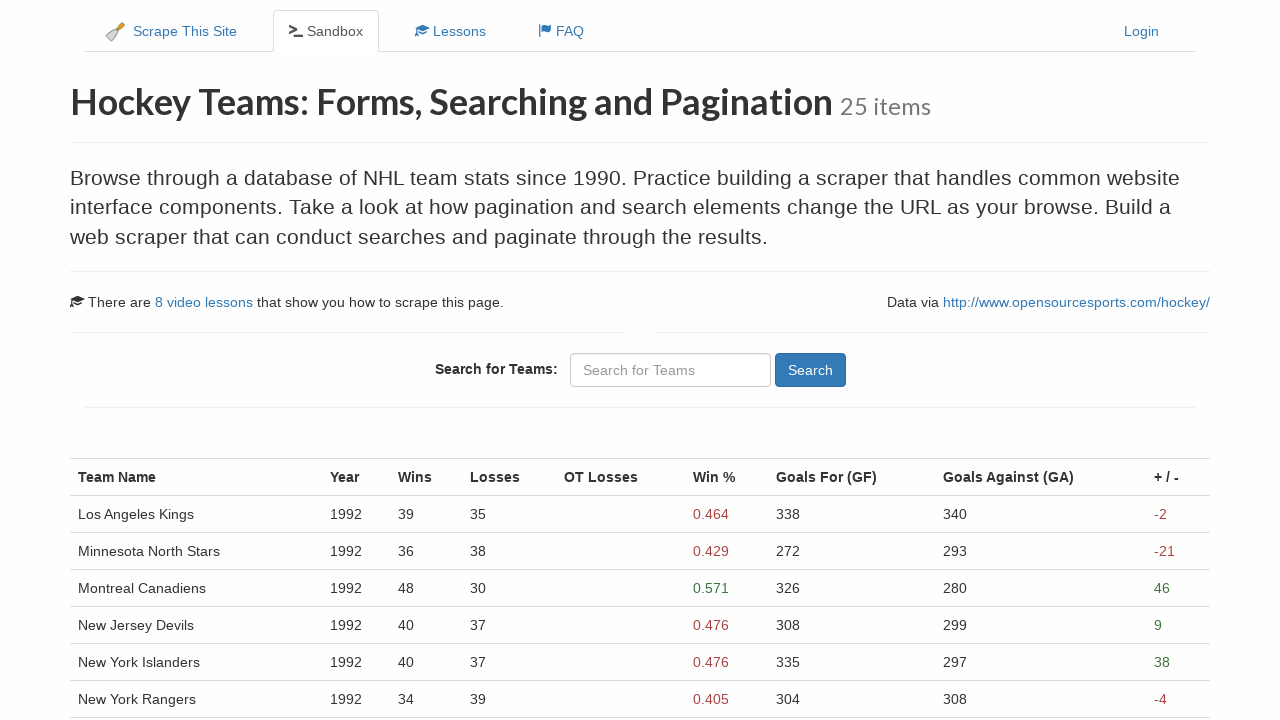

Navigated to page 4 of hockey team data
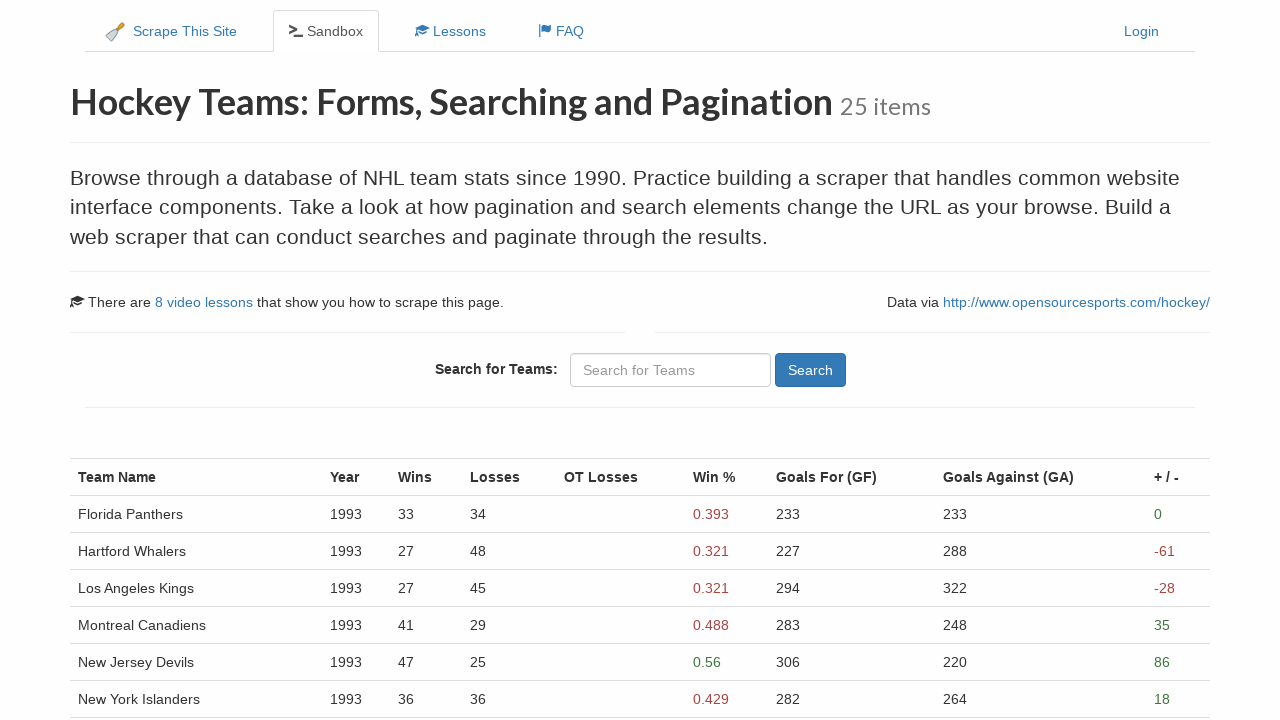

Team rows loaded on page 4
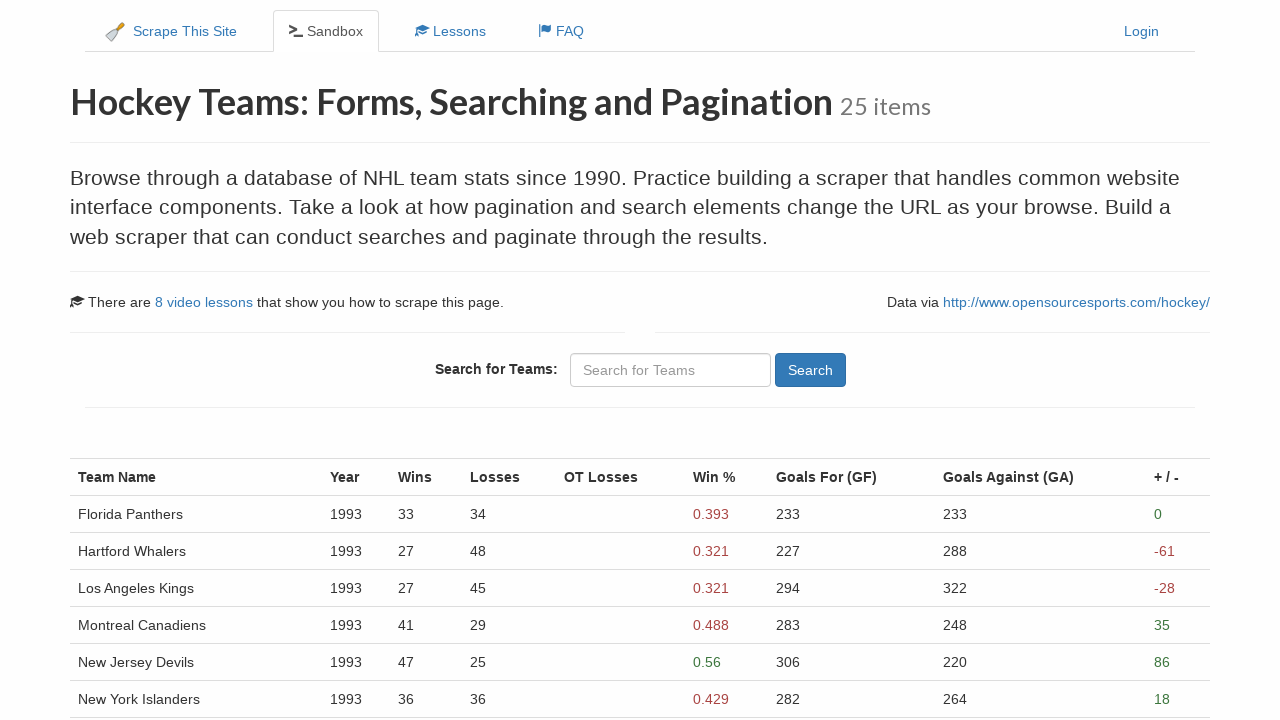

Team name elements are present on page 4
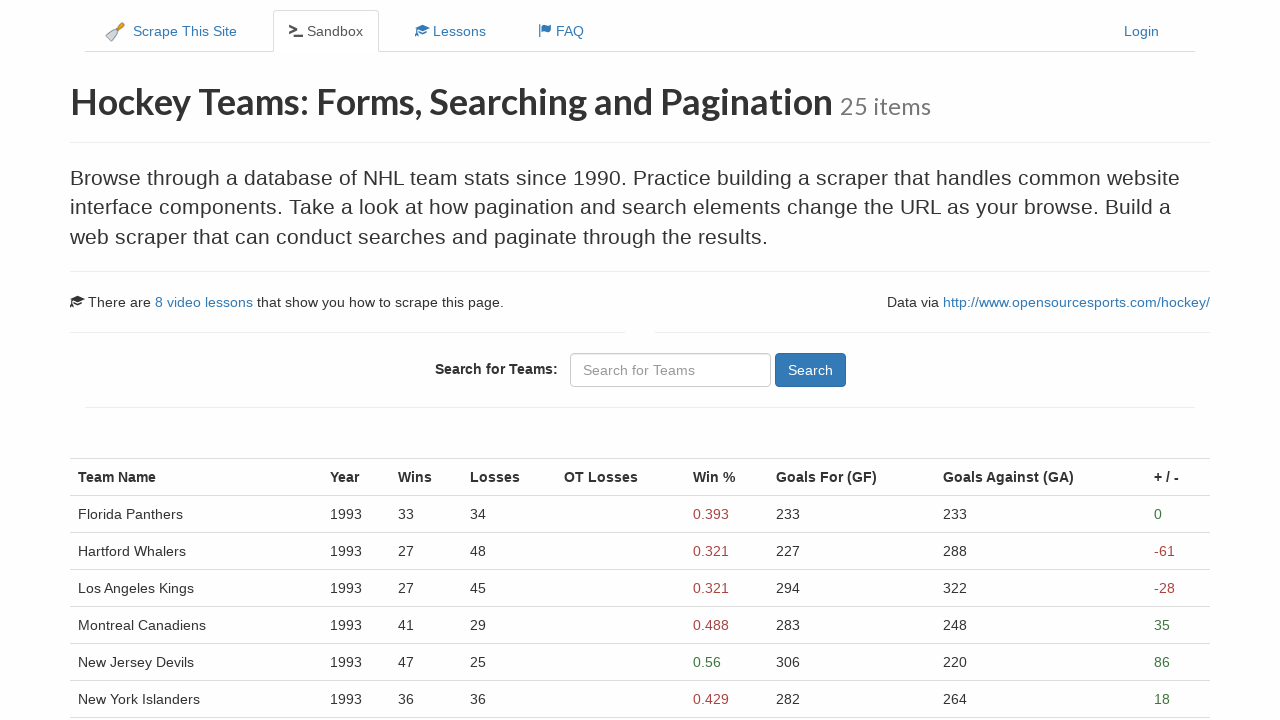

Team year elements are present on page 4
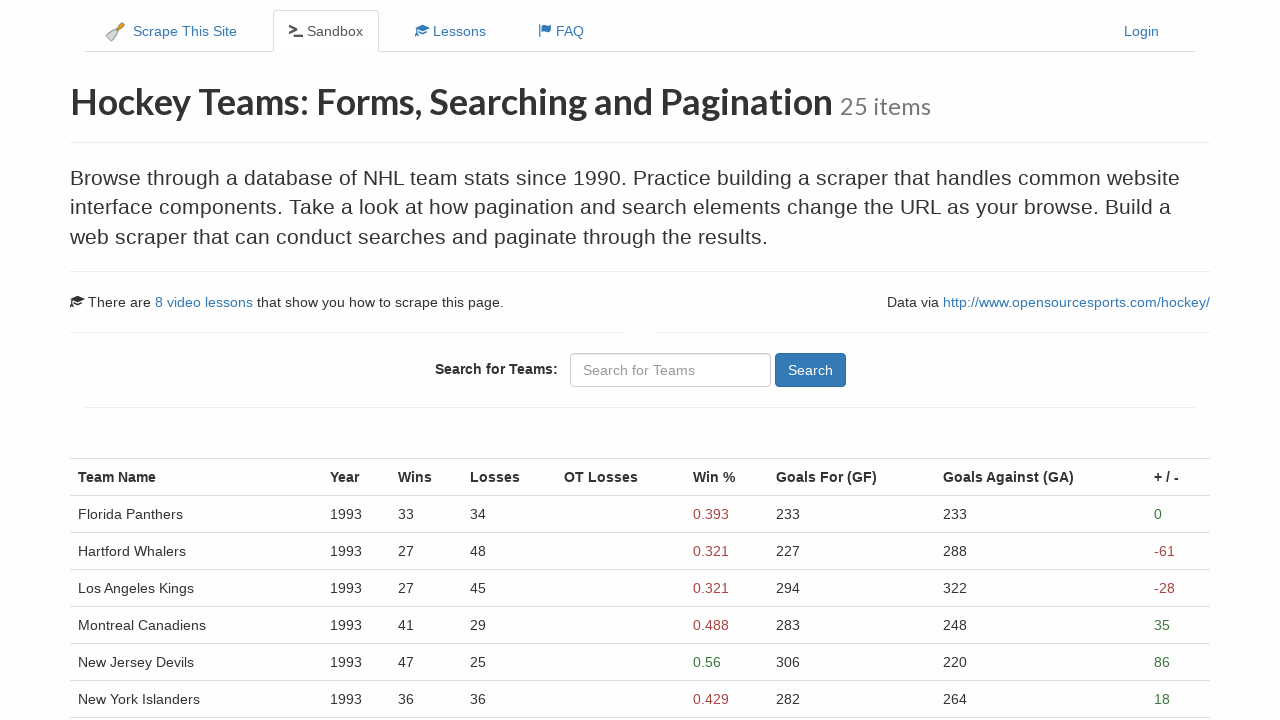

Team percentage elements are present on page 4
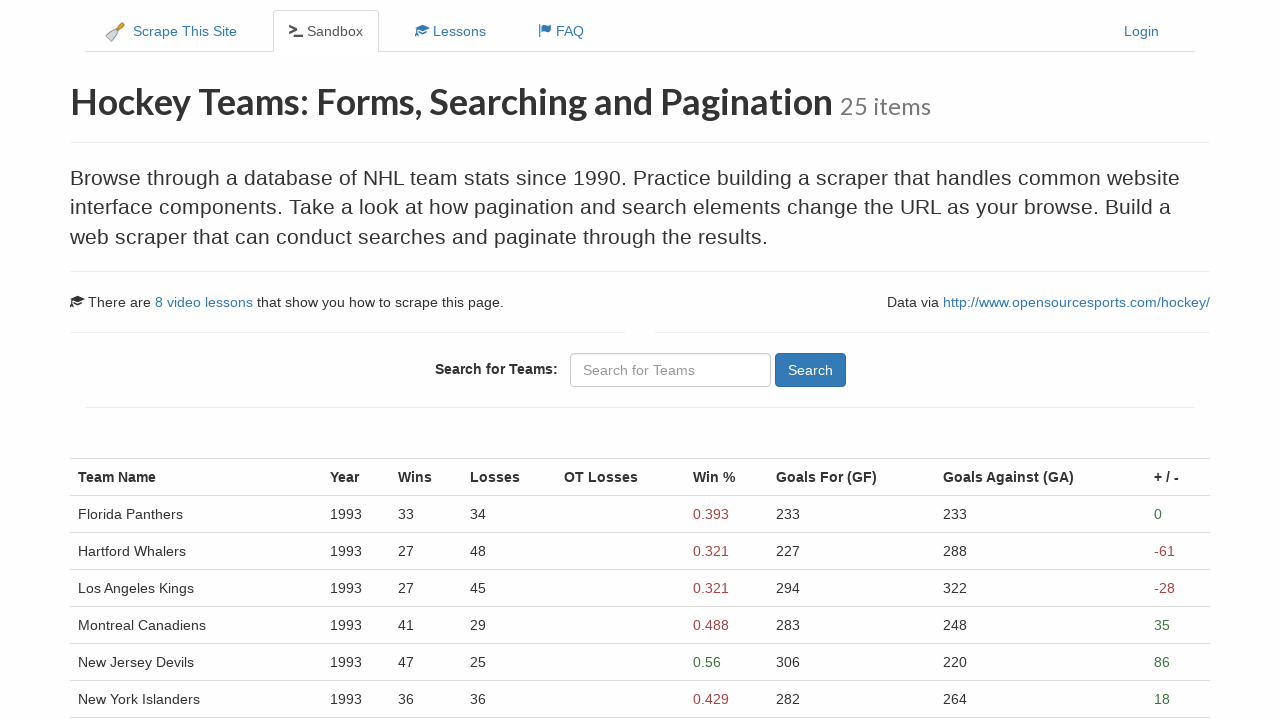

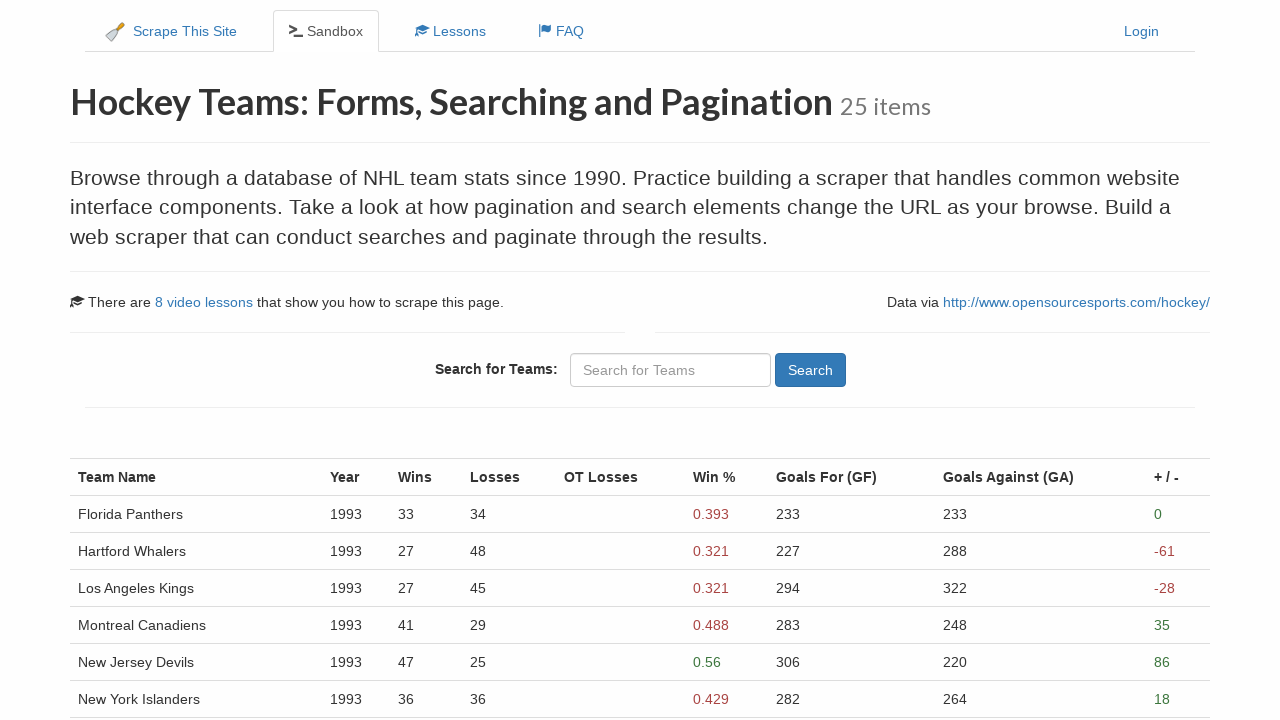